Tests alert handling functionality by clicking an alert button and accepting the JavaScript alert dialog that appears.

Starting URL: https://testautomationpractice.blogspot.com/

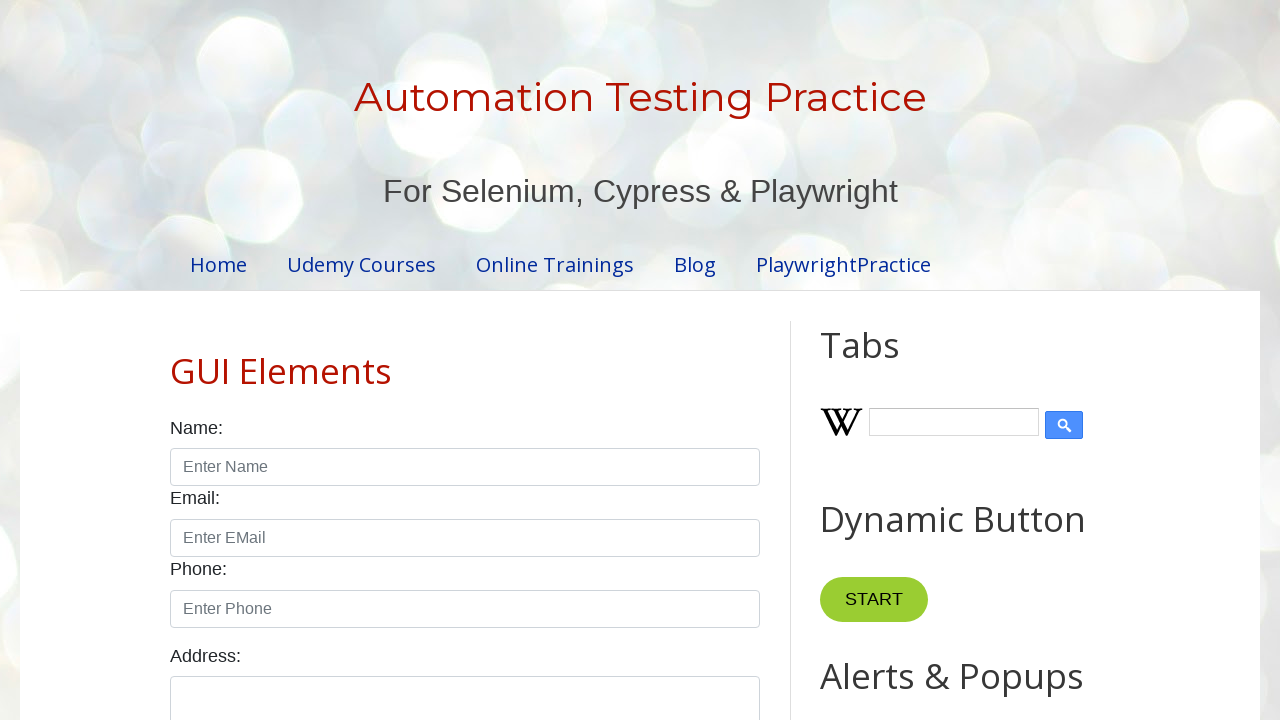

Clicked alert button to trigger JavaScript alert at (888, 361) on button[onclick='myFunctionAlert()']
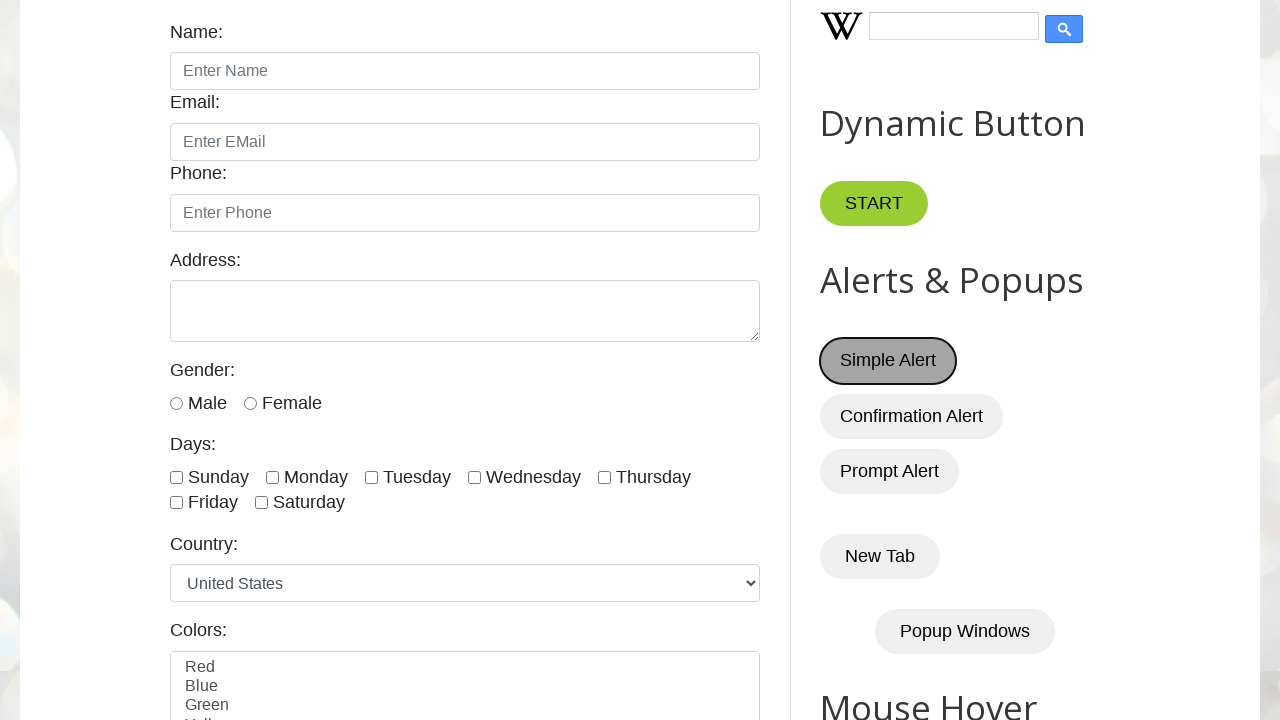

Set up dialog handler to accept alerts
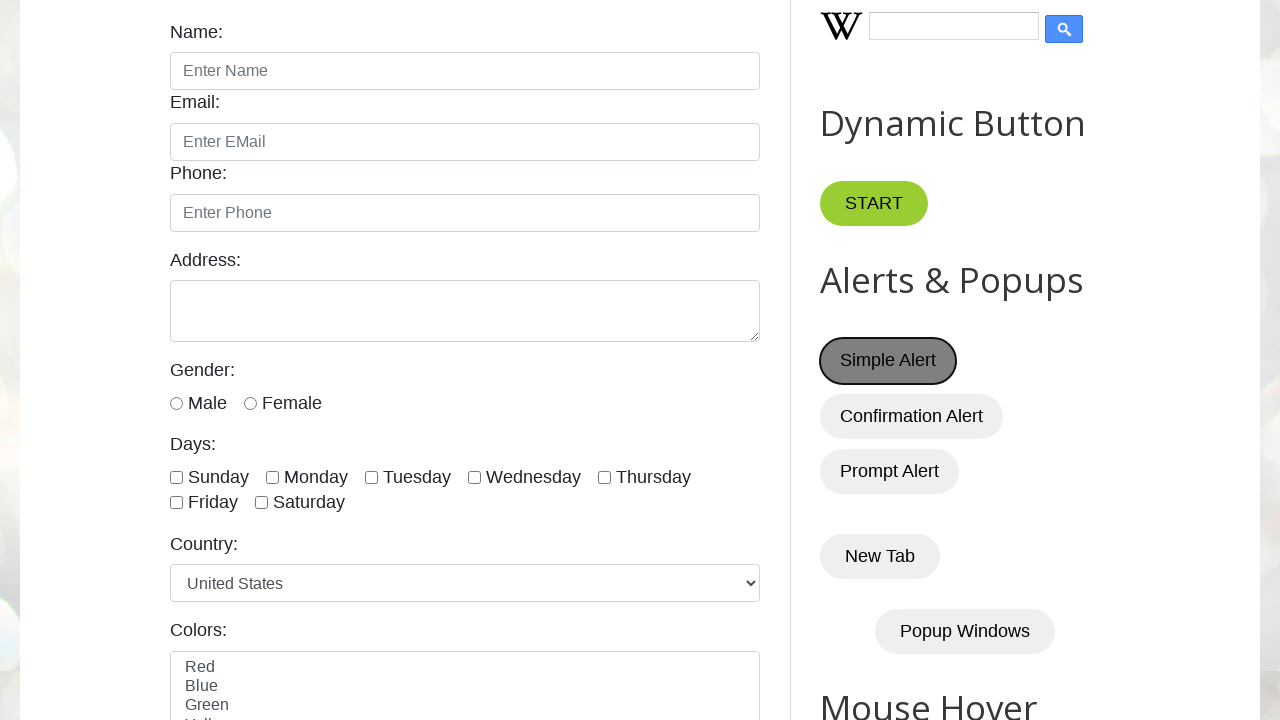

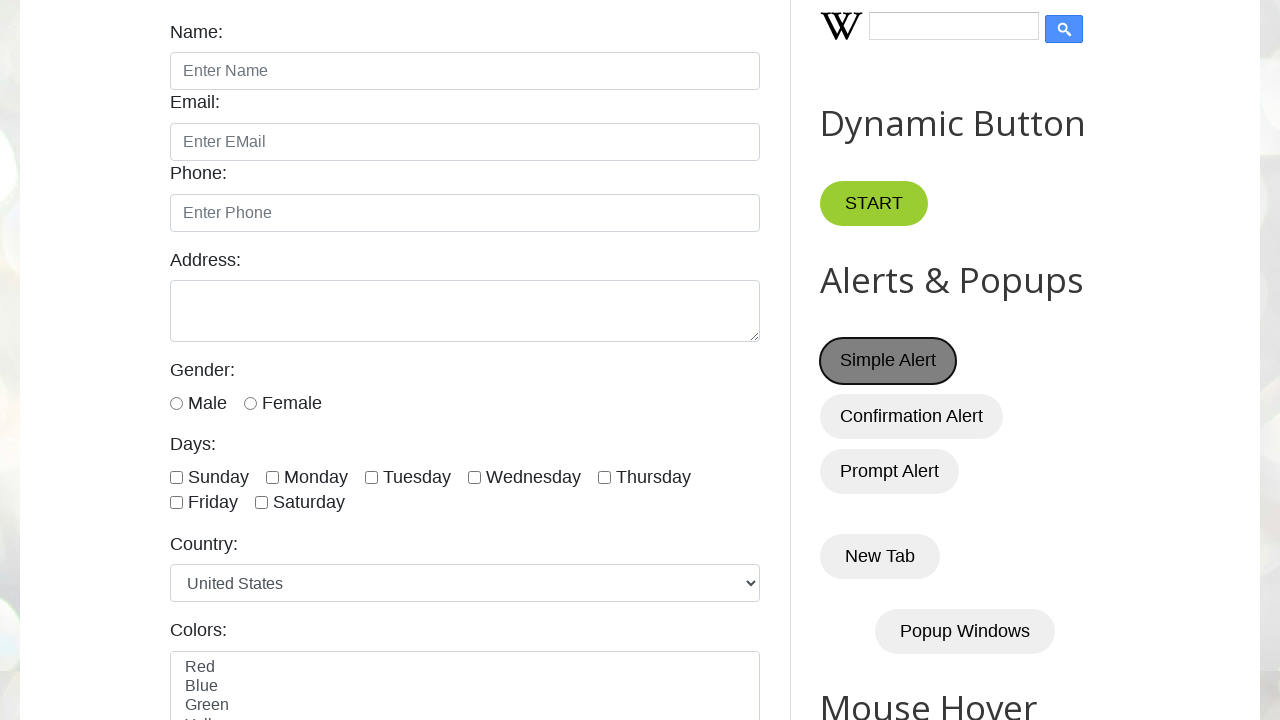